Tests clearing the complete state of all items by checking and then unchecking the toggle all checkbox

Starting URL: https://demo.playwright.dev/todomvc

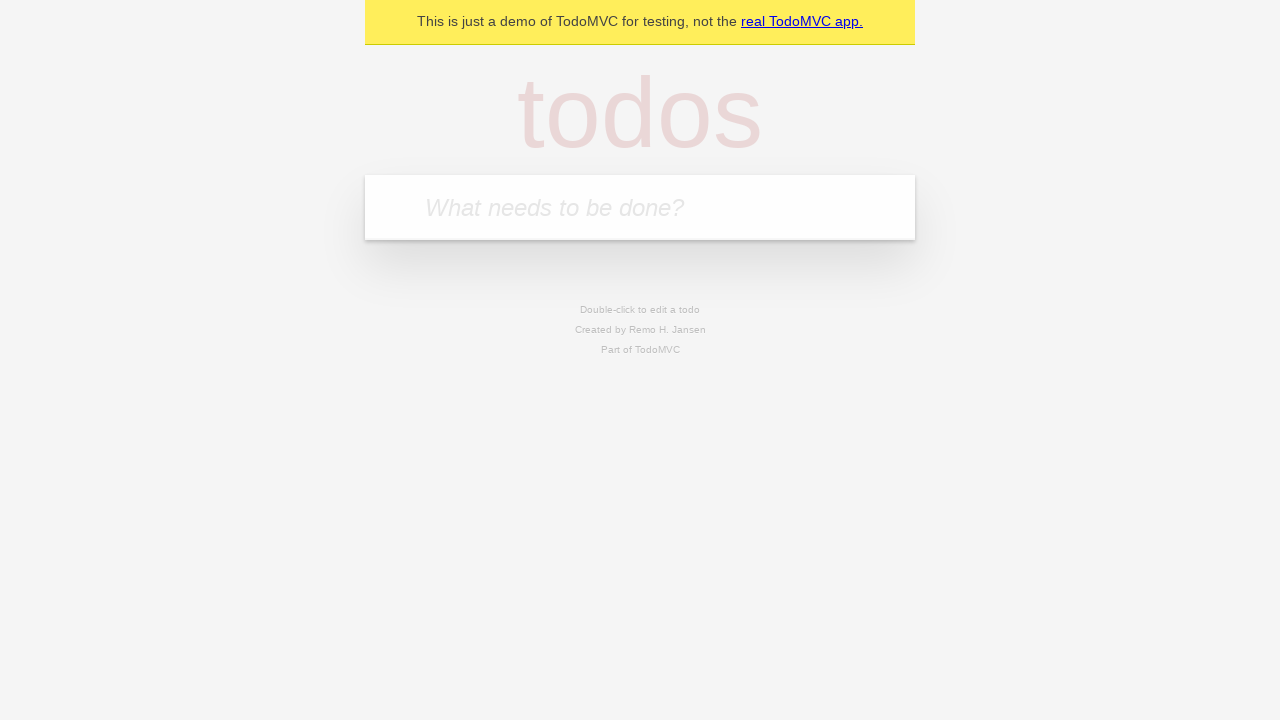

Filled todo input with 'buy some cheese' on internal:attr=[placeholder="What needs to be done?"i]
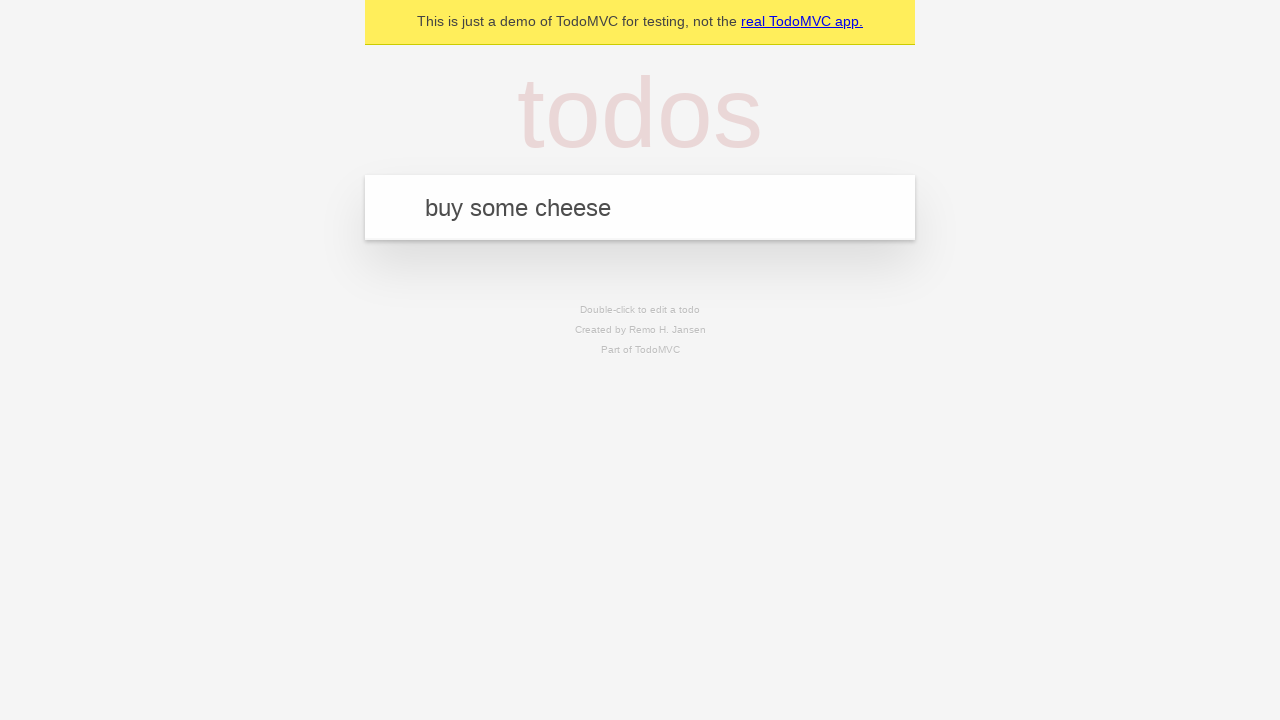

Pressed Enter to add first todo item on internal:attr=[placeholder="What needs to be done?"i]
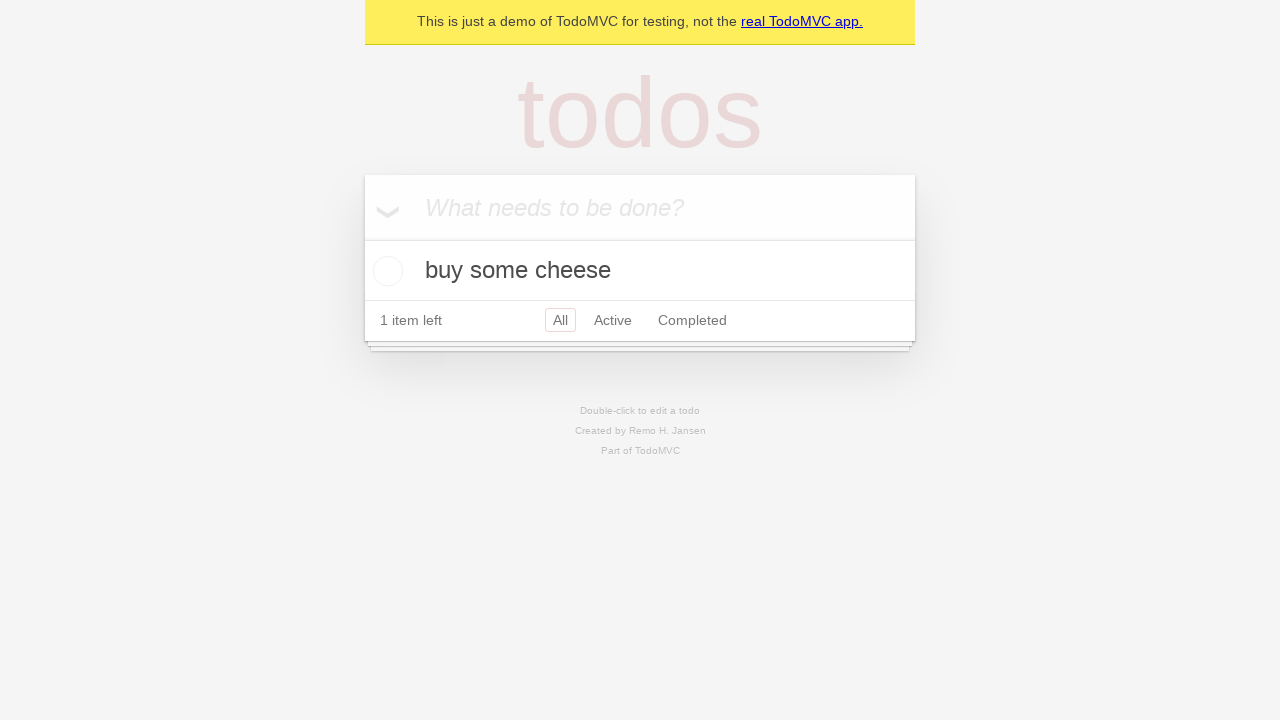

Filled todo input with 'feed the cat' on internal:attr=[placeholder="What needs to be done?"i]
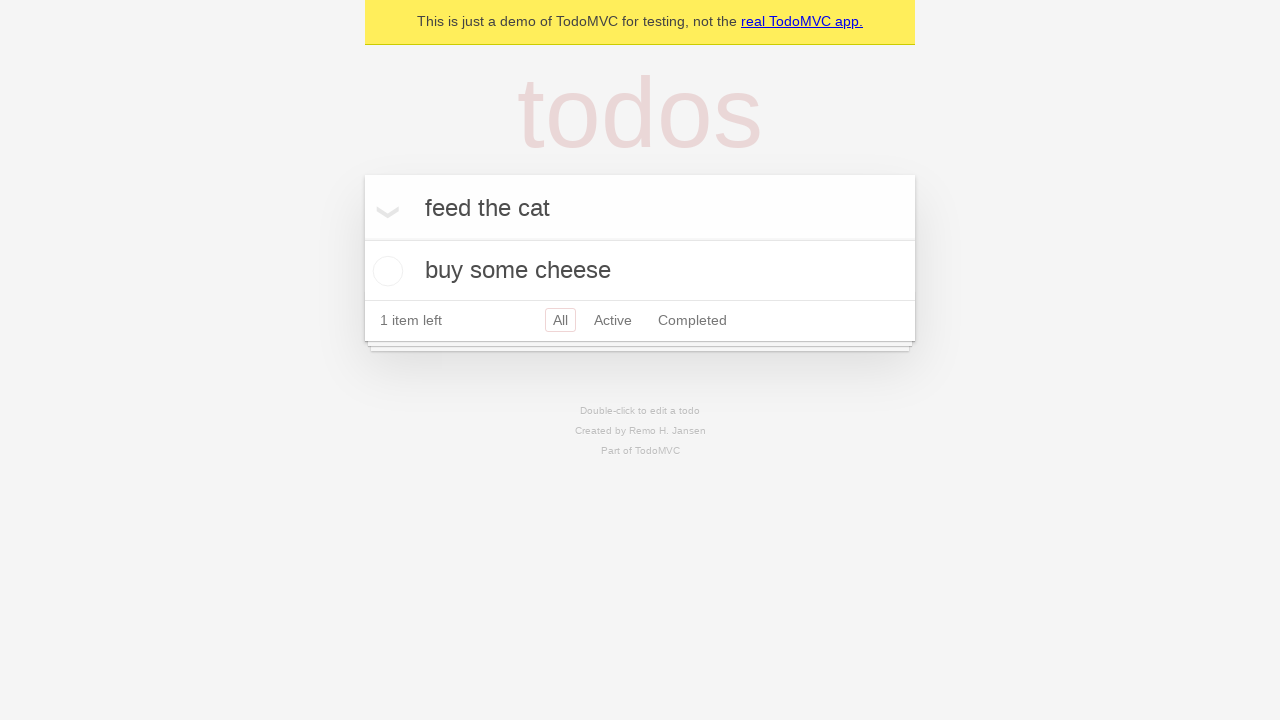

Pressed Enter to add second todo item on internal:attr=[placeholder="What needs to be done?"i]
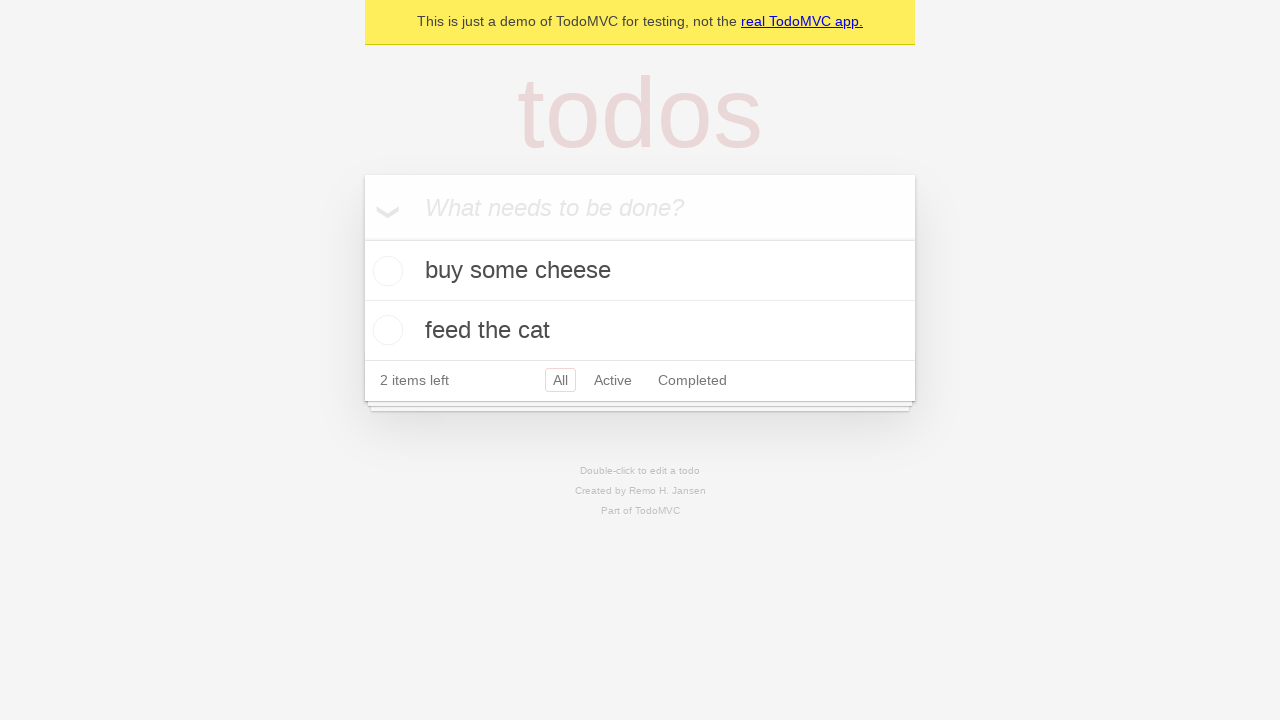

Filled todo input with 'book a doctors appointment' on internal:attr=[placeholder="What needs to be done?"i]
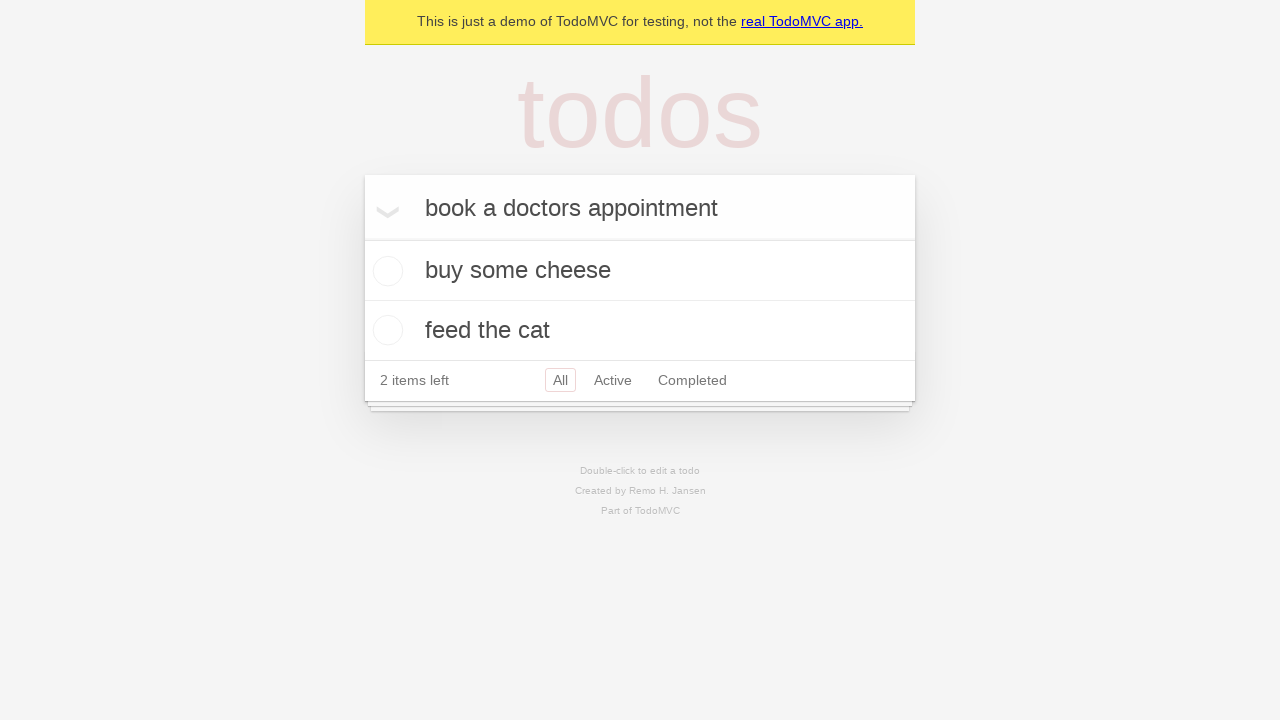

Pressed Enter to add third todo item on internal:attr=[placeholder="What needs to be done?"i]
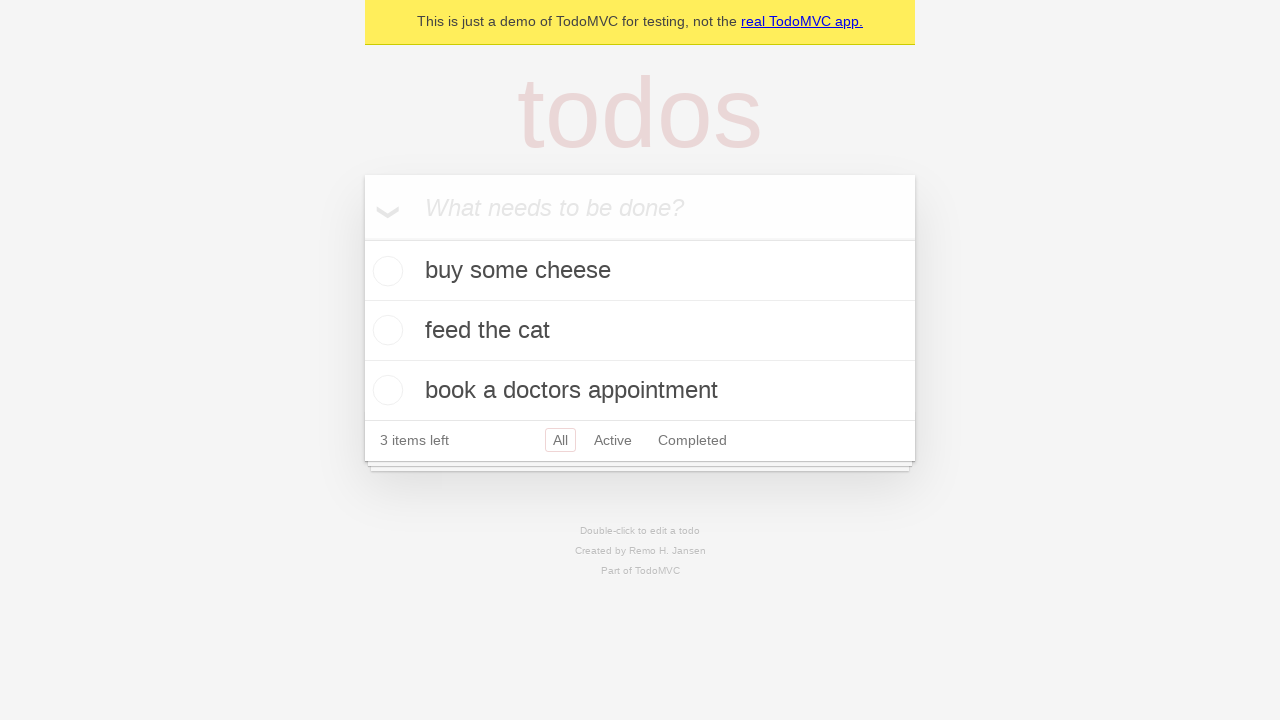

Checked the 'Mark all as complete' toggle to complete all items at (362, 238) on internal:label="Mark all as complete"i
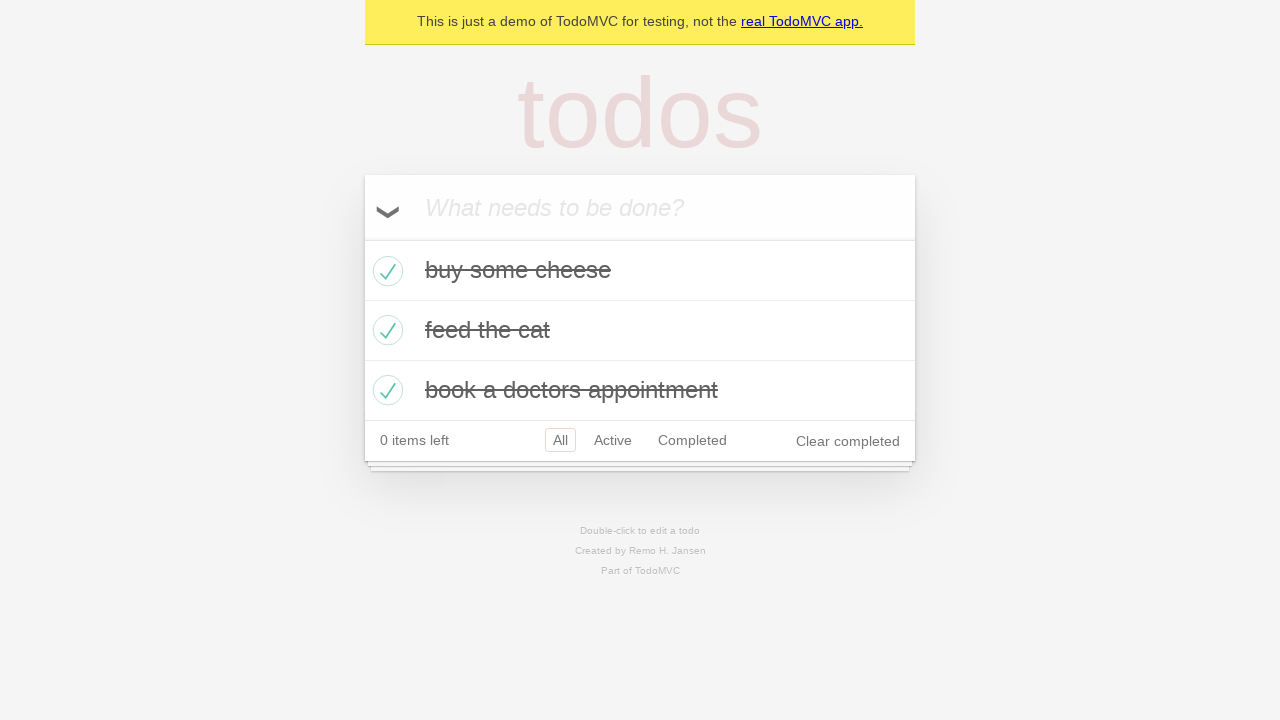

Unchecked the 'Mark all as complete' toggle to clear completed state at (362, 238) on internal:label="Mark all as complete"i
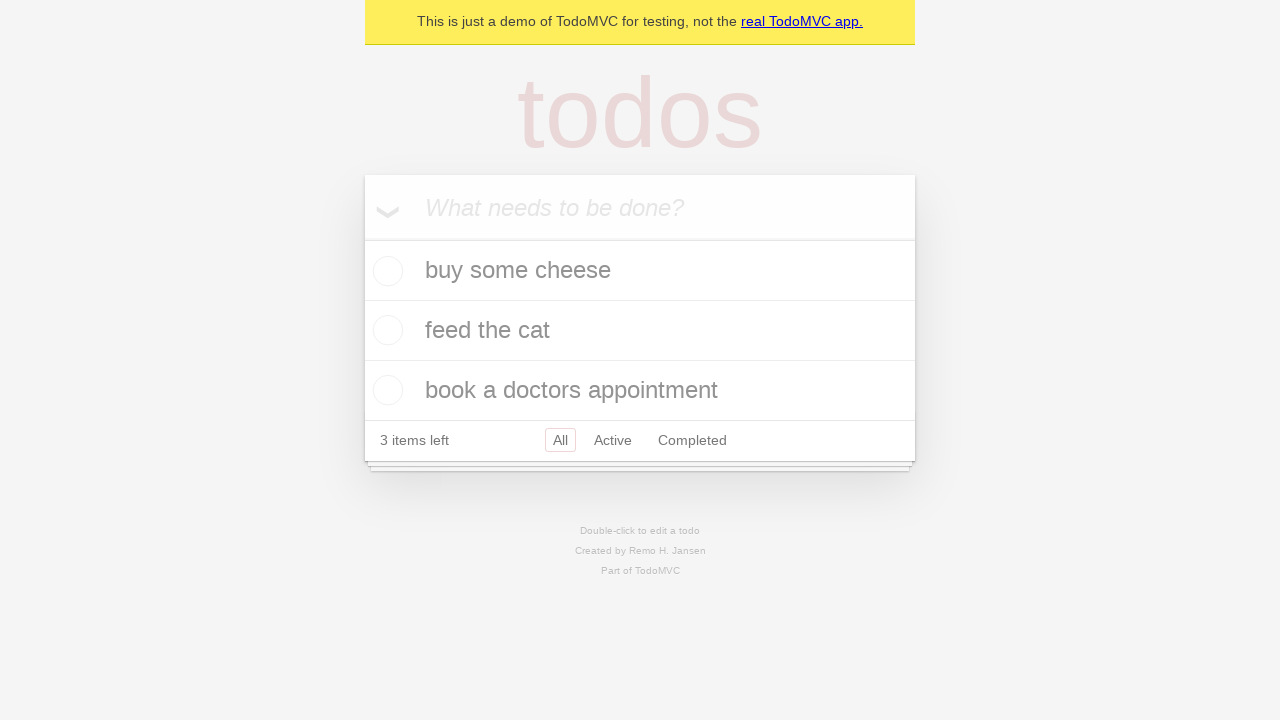

Waited for todo items to be in uncompleted state
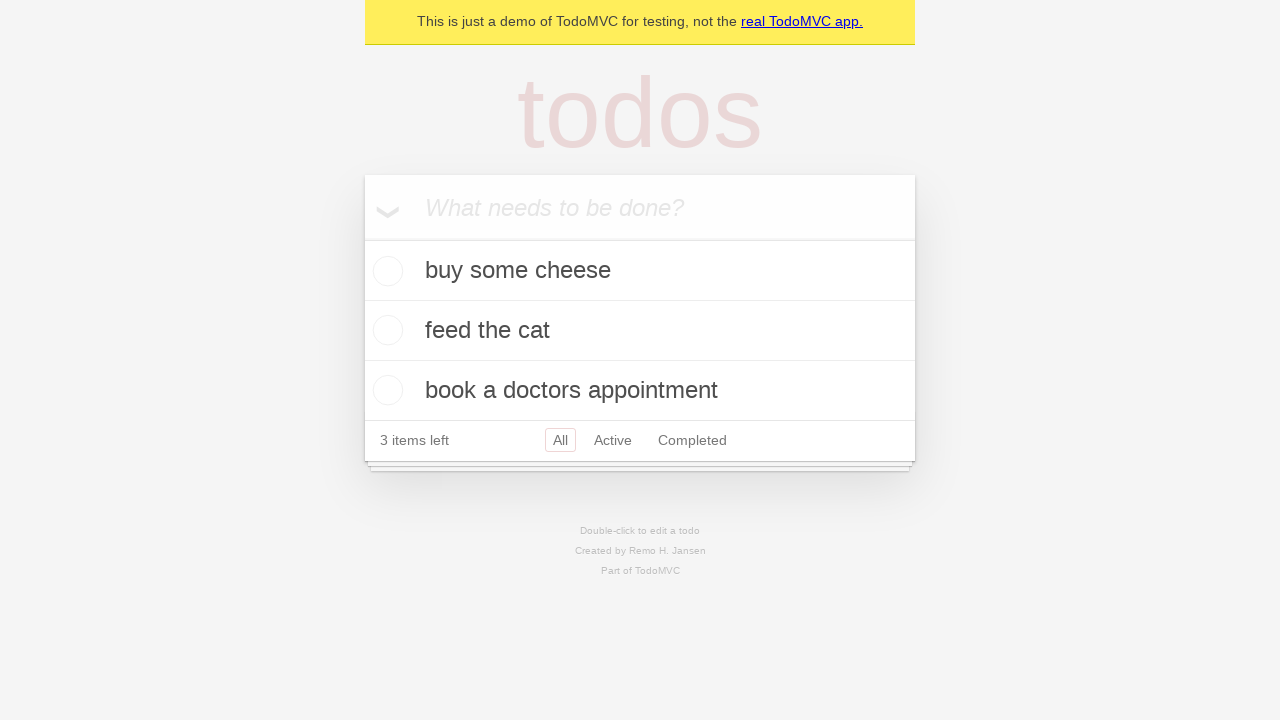

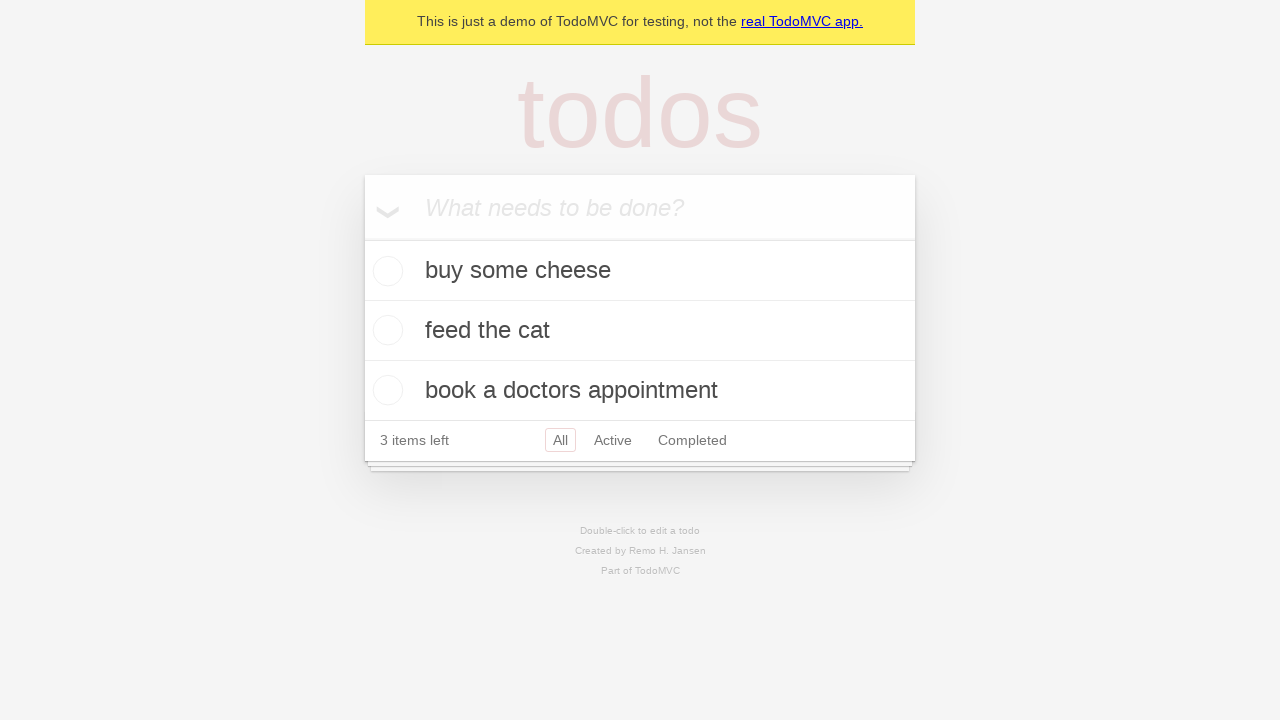